Tests explicit wait functionality by clicking a button that triggers a delayed element appearance, then filling the revealed text field

Starting URL: https://www.hyrtutorials.com/p/waits-demo.html

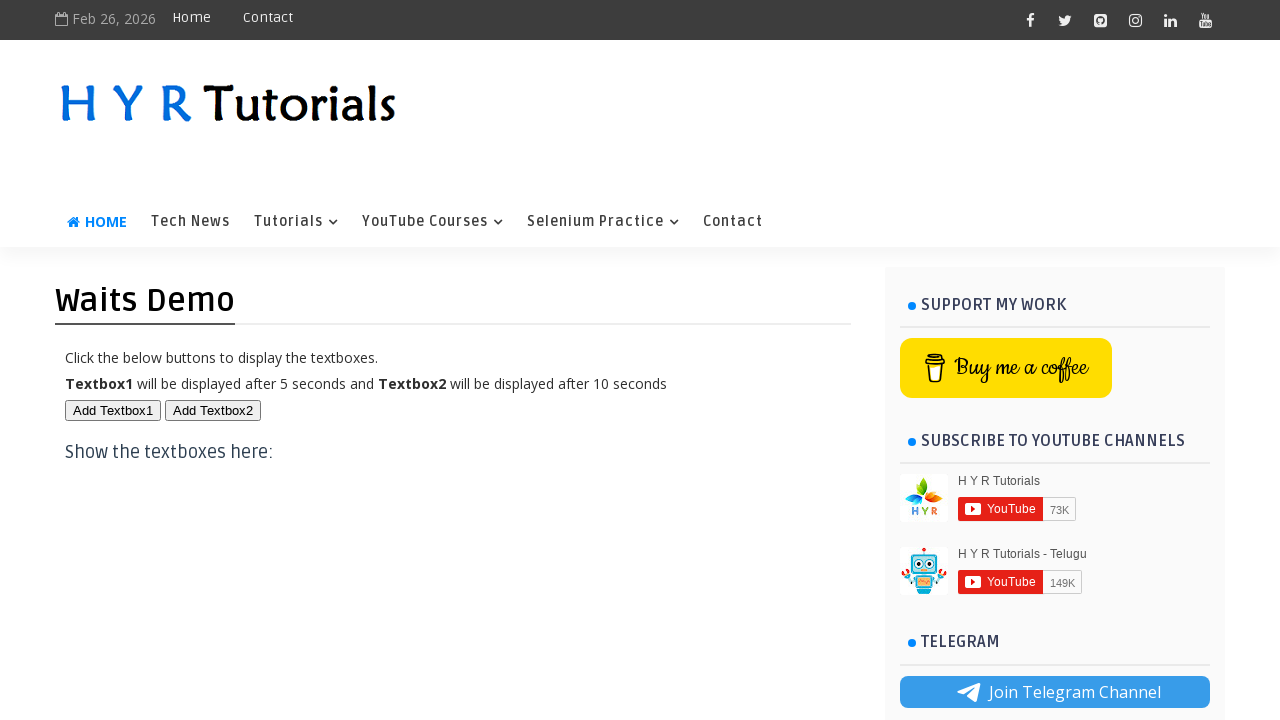

Clicked button to trigger delayed element appearance at (113, 410) on #btn1
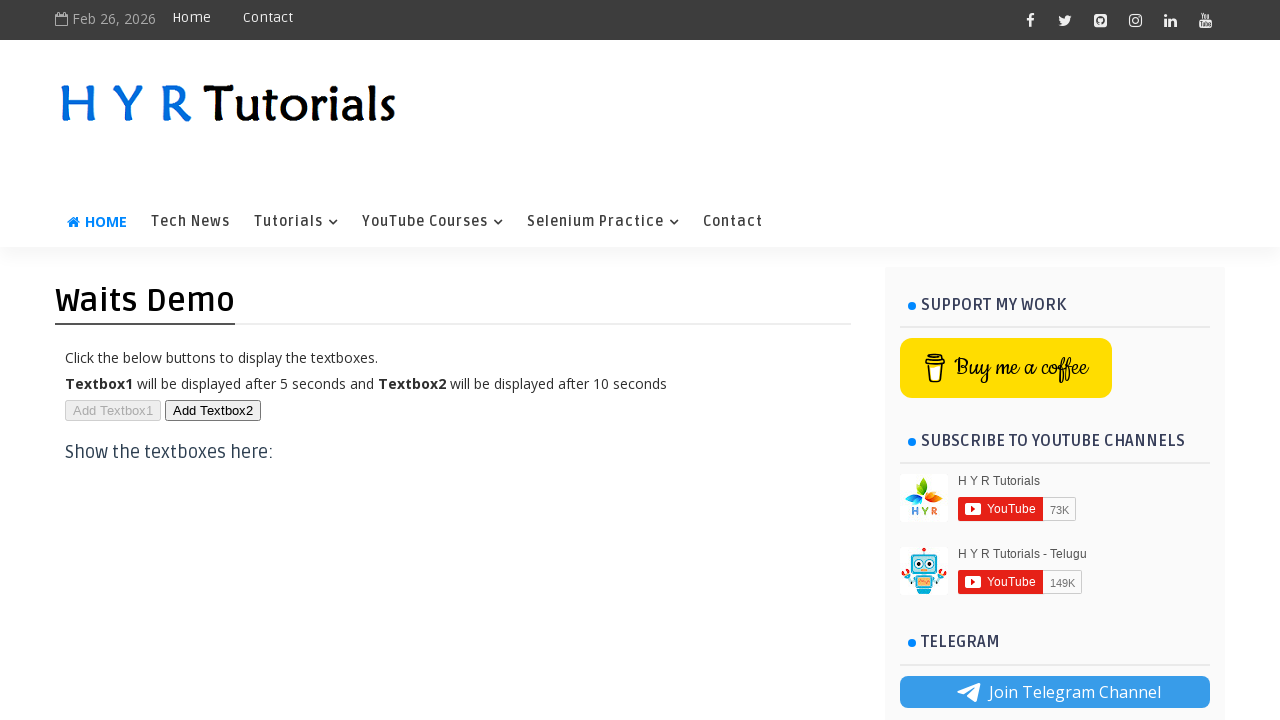

Text field became visible after explicit wait
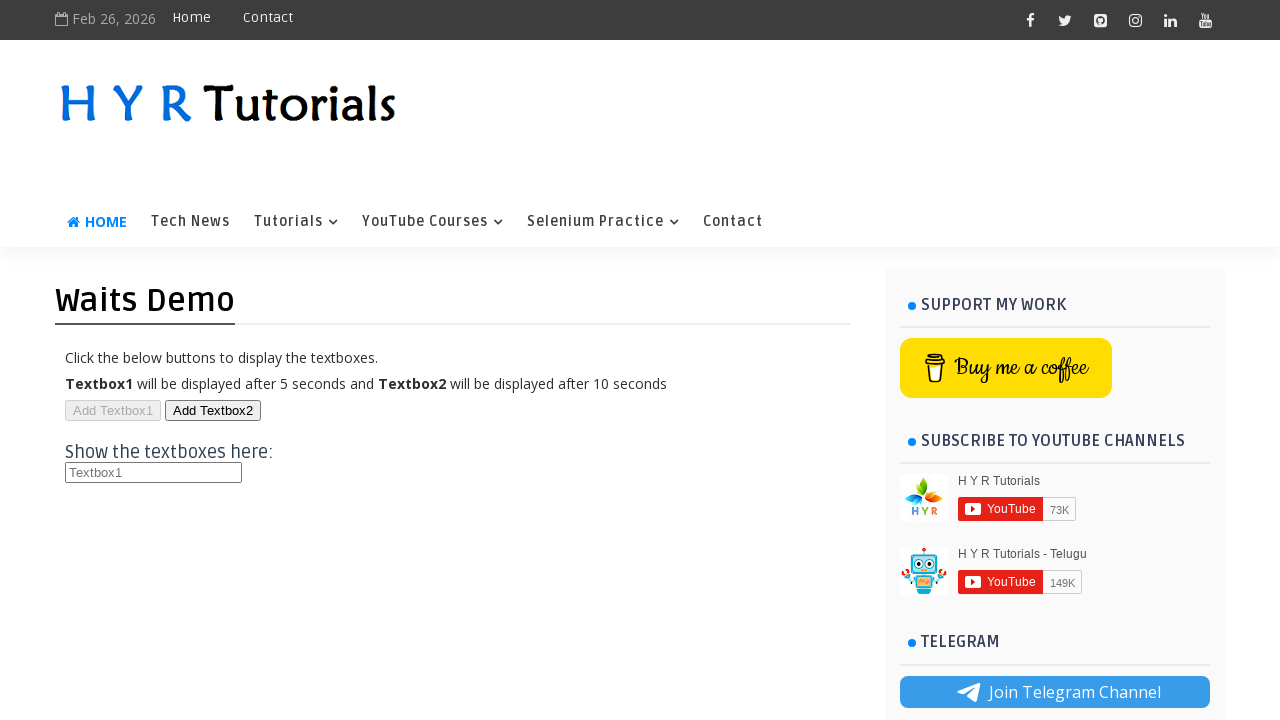

Filled text field with 'This is my custom text using Explicit Wait' on #txt1
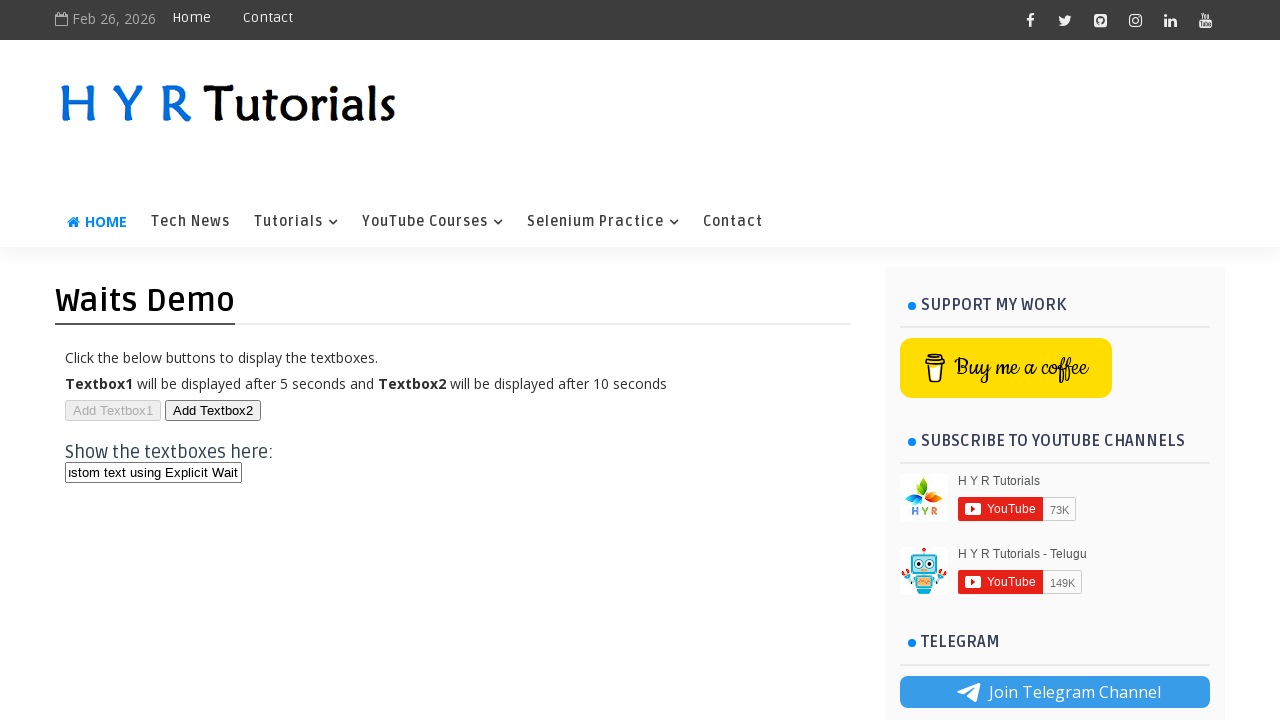

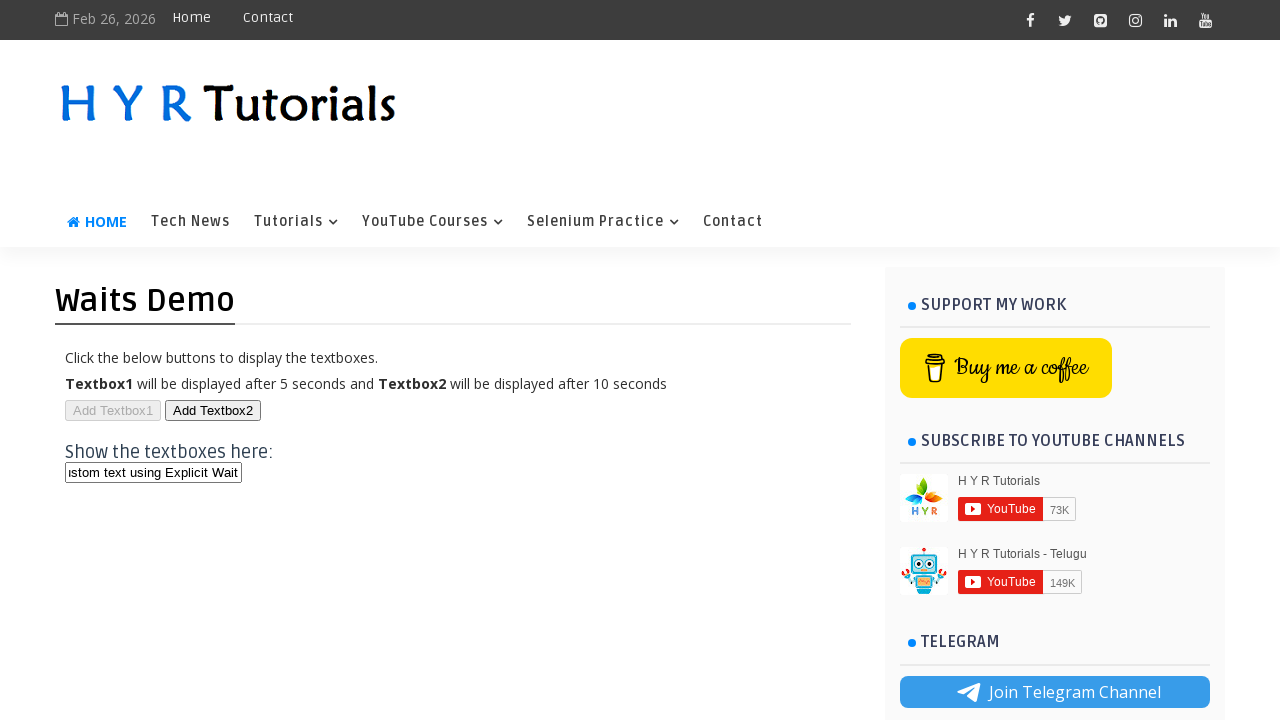